A simple Selenium setup verification script that navigates to the OpenTaps CRM application and maximizes the browser window.

Starting URL: http://leaftaps.com/opentaps/

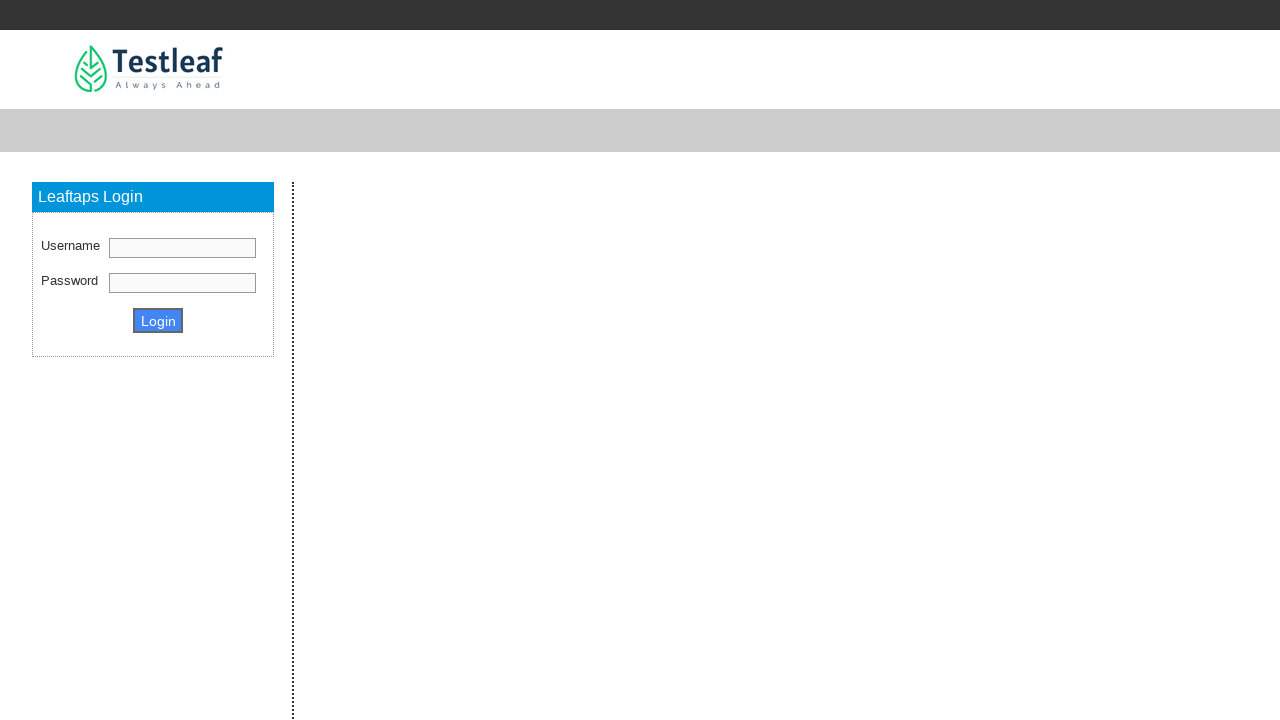

Set viewport size to 1920x1080
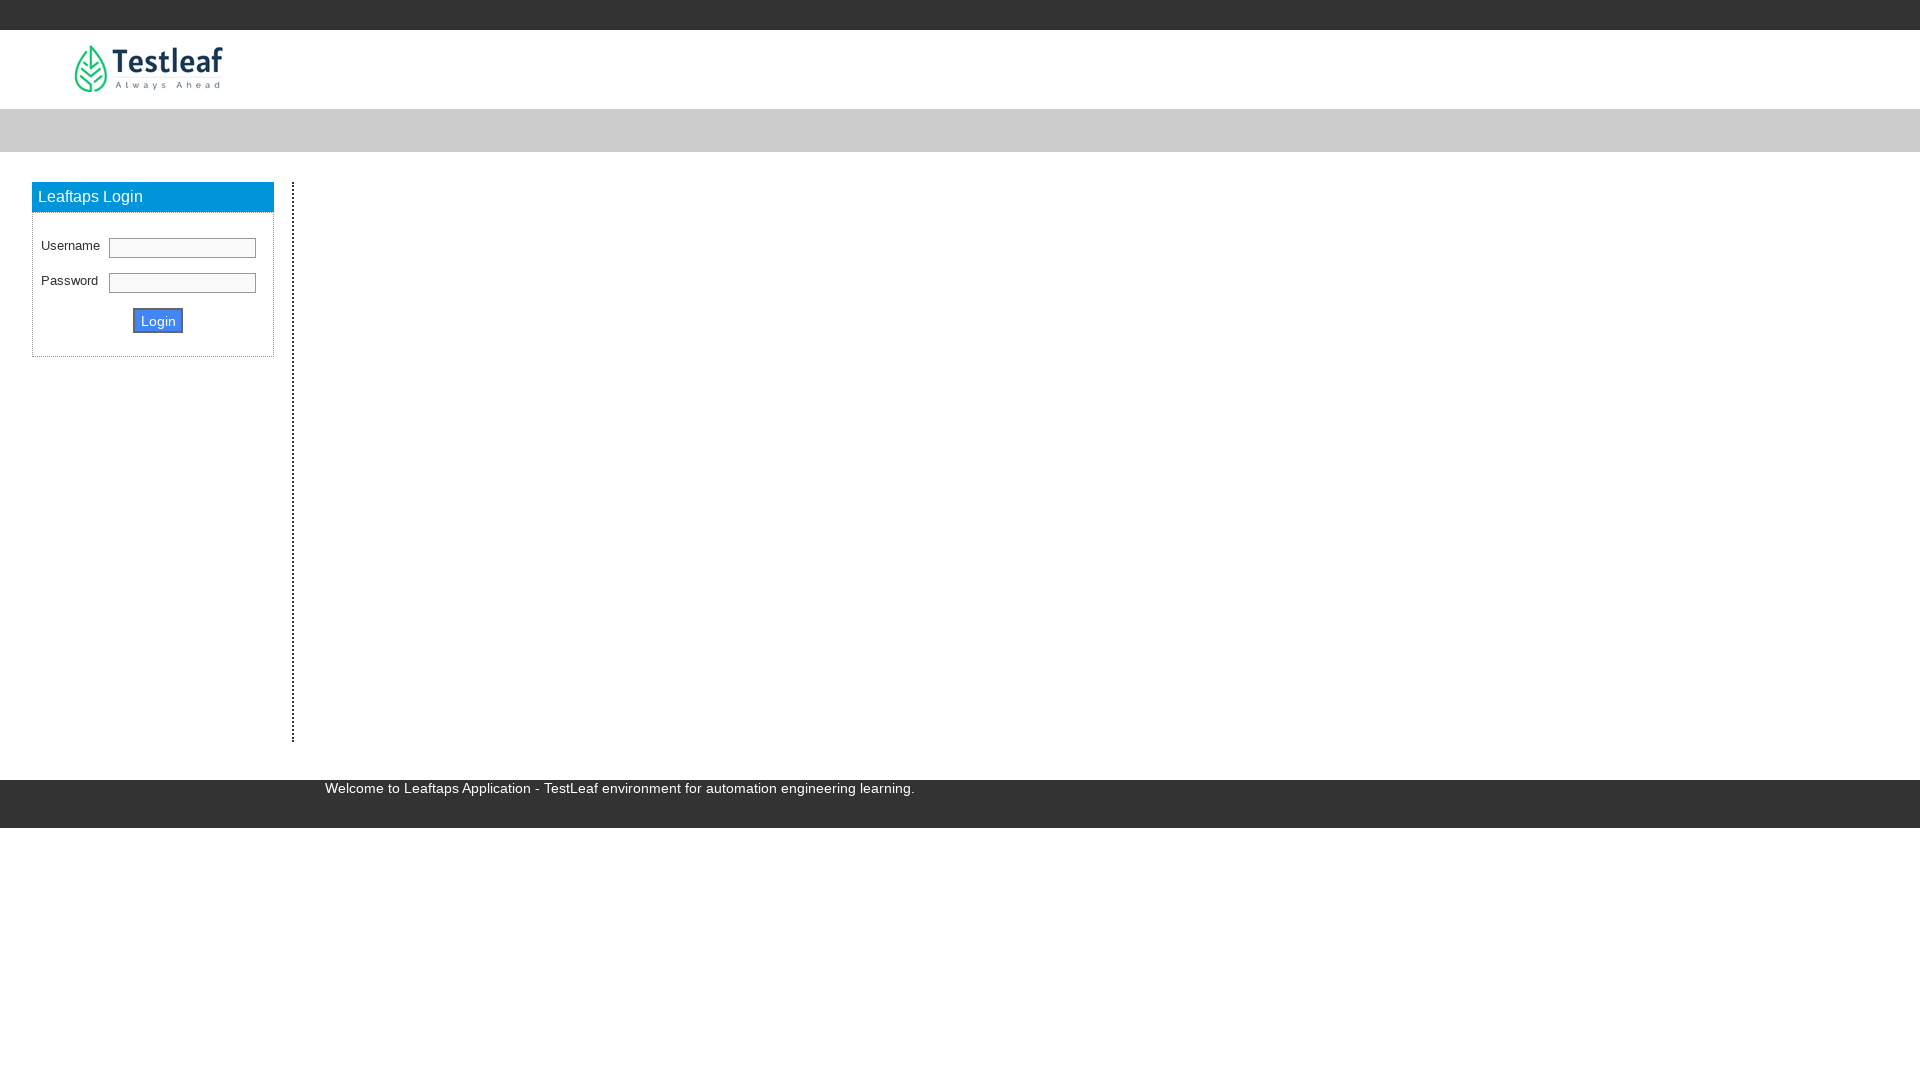

Page loaded - domcontentloaded state reached
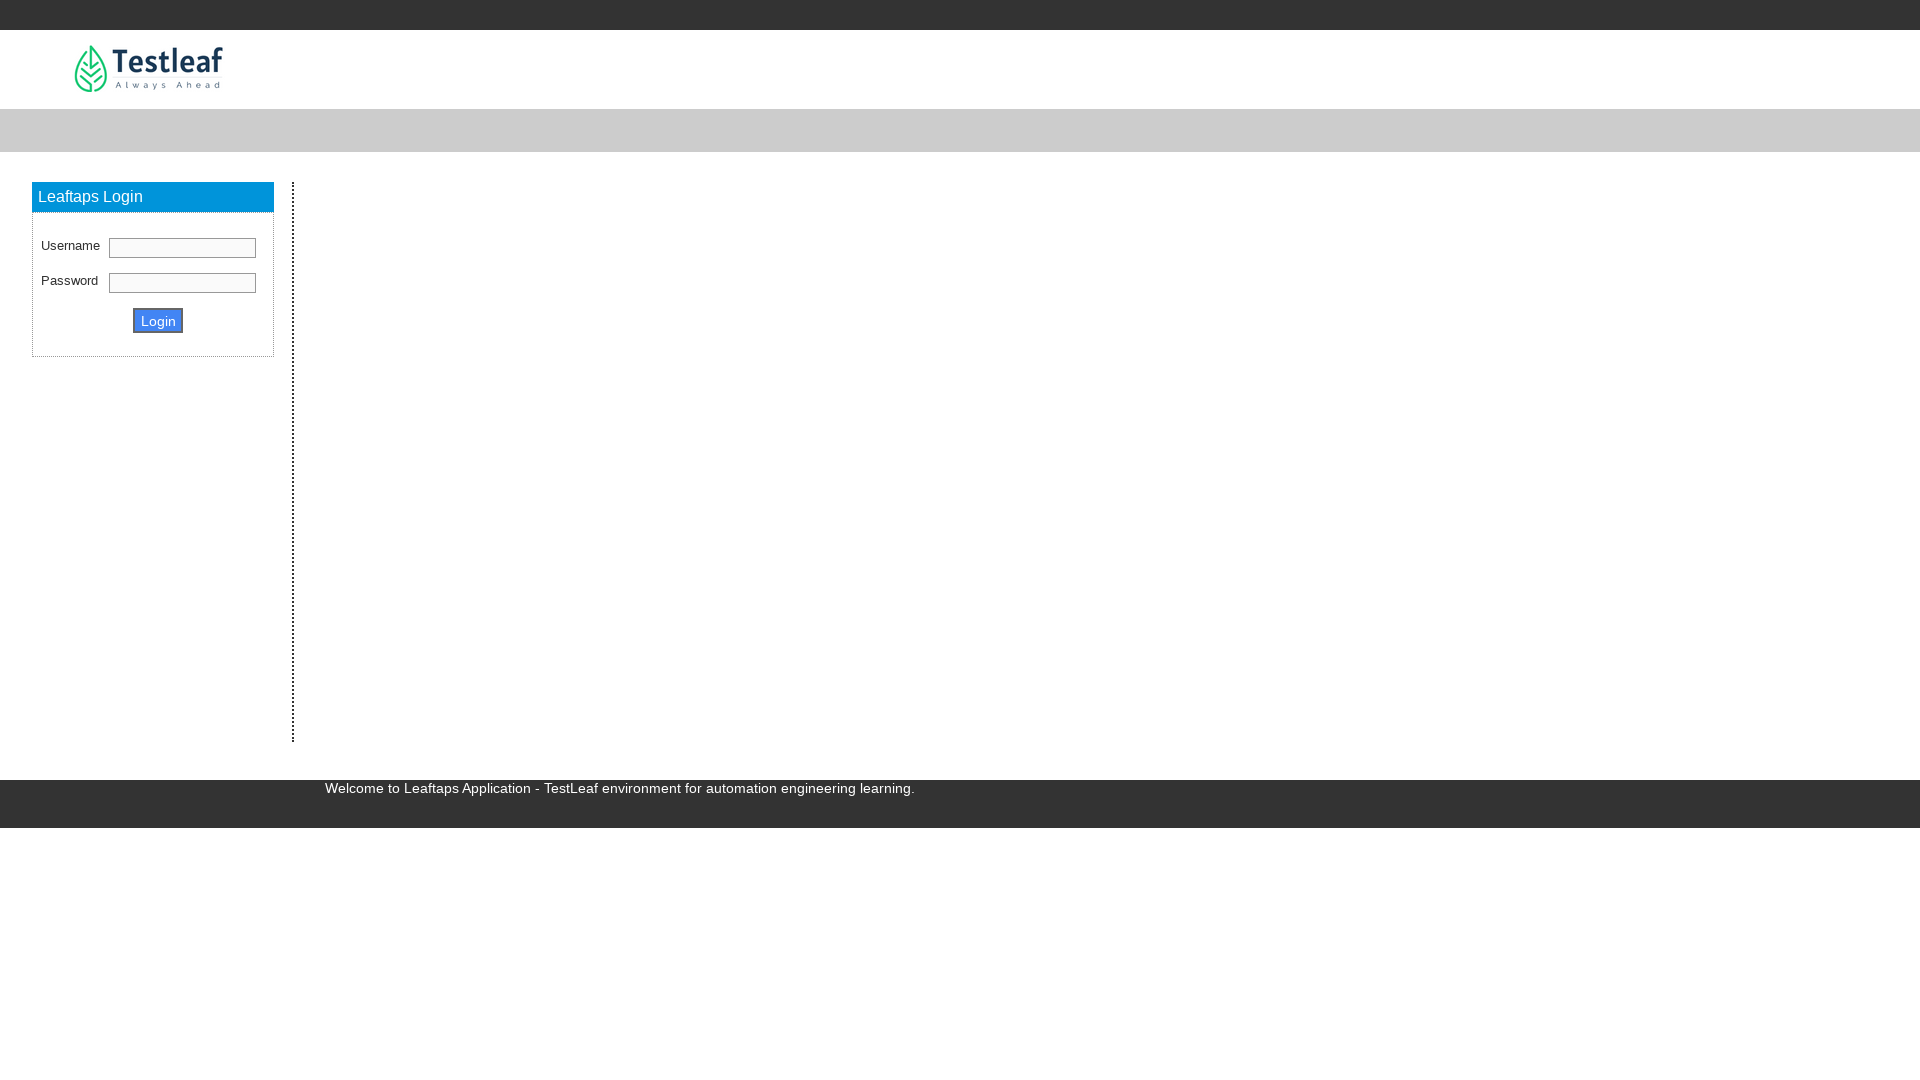

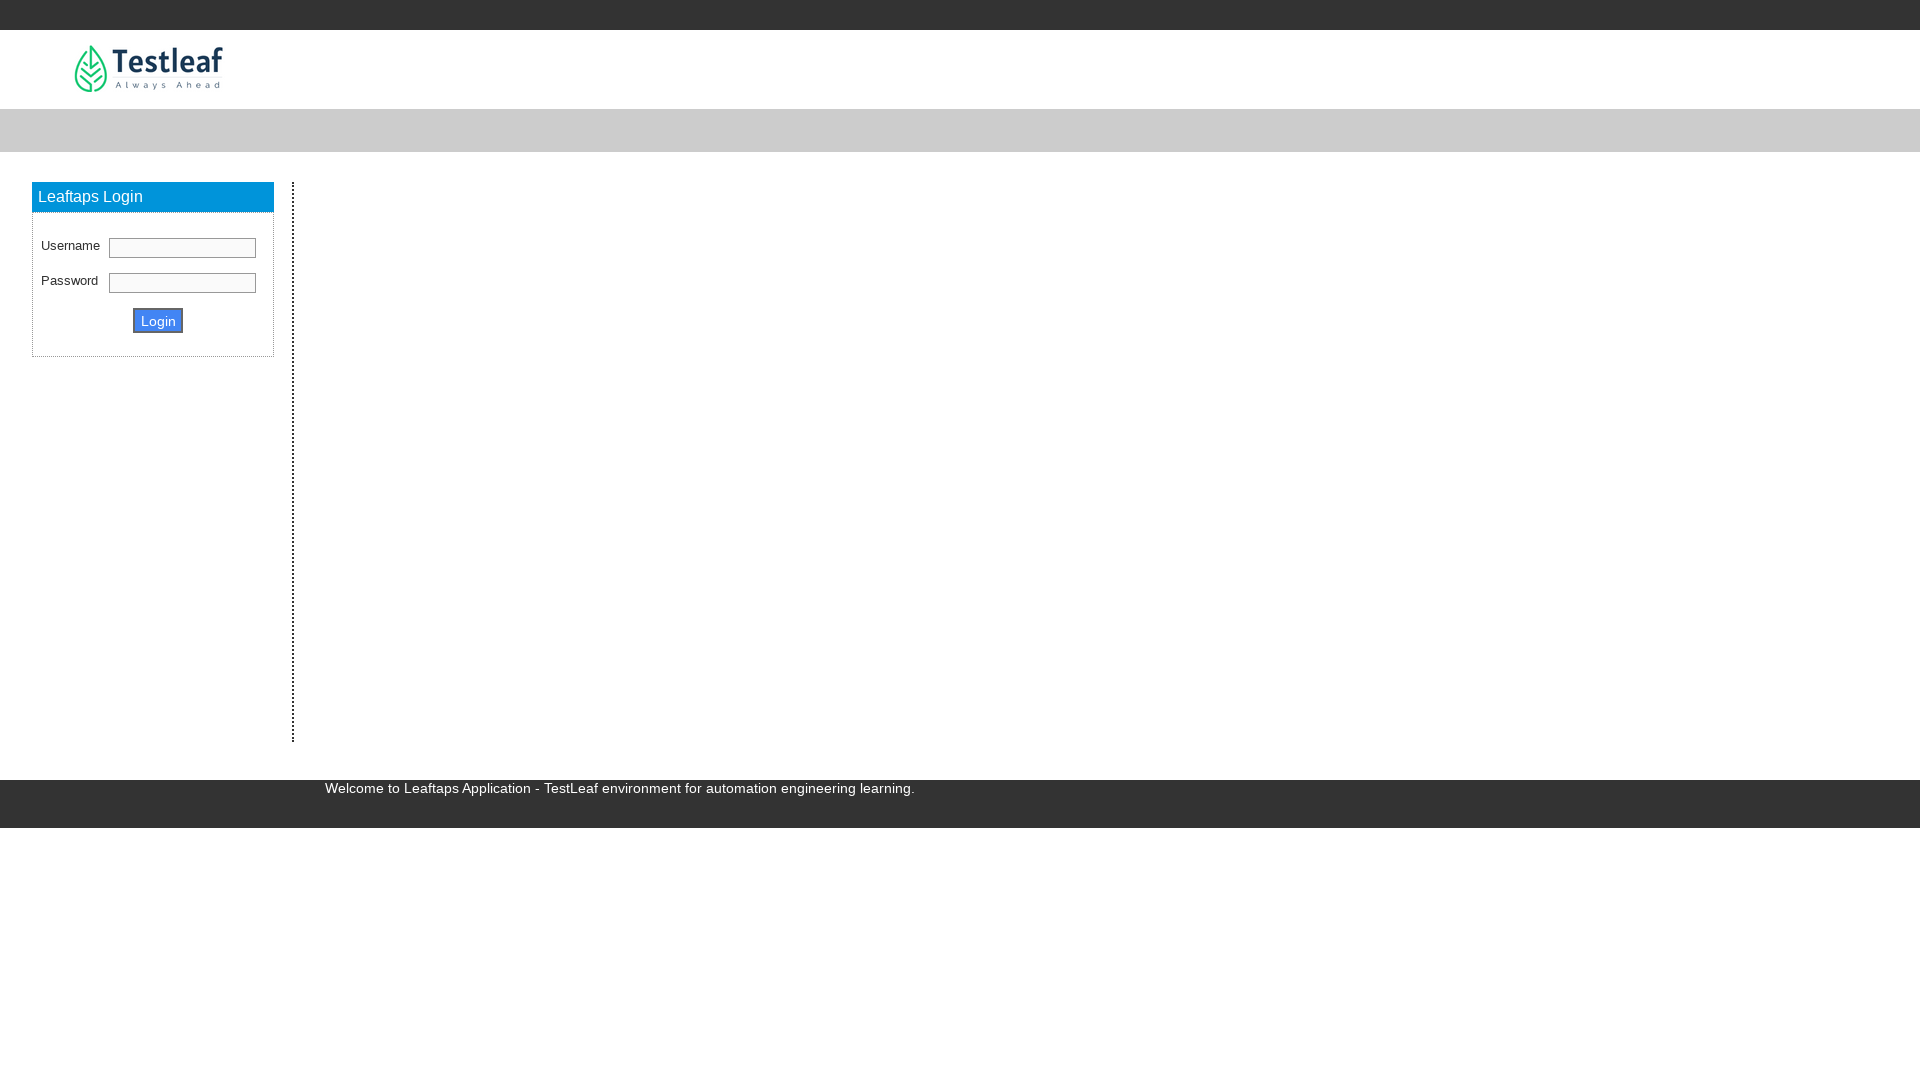